Tests hover functionality on user cards by hovering over each card to reveal a hidden "View profile" link, clicking it, and navigating back to repeat for all cards.

Starting URL: https://the-internet.herokuapp.com/hovers

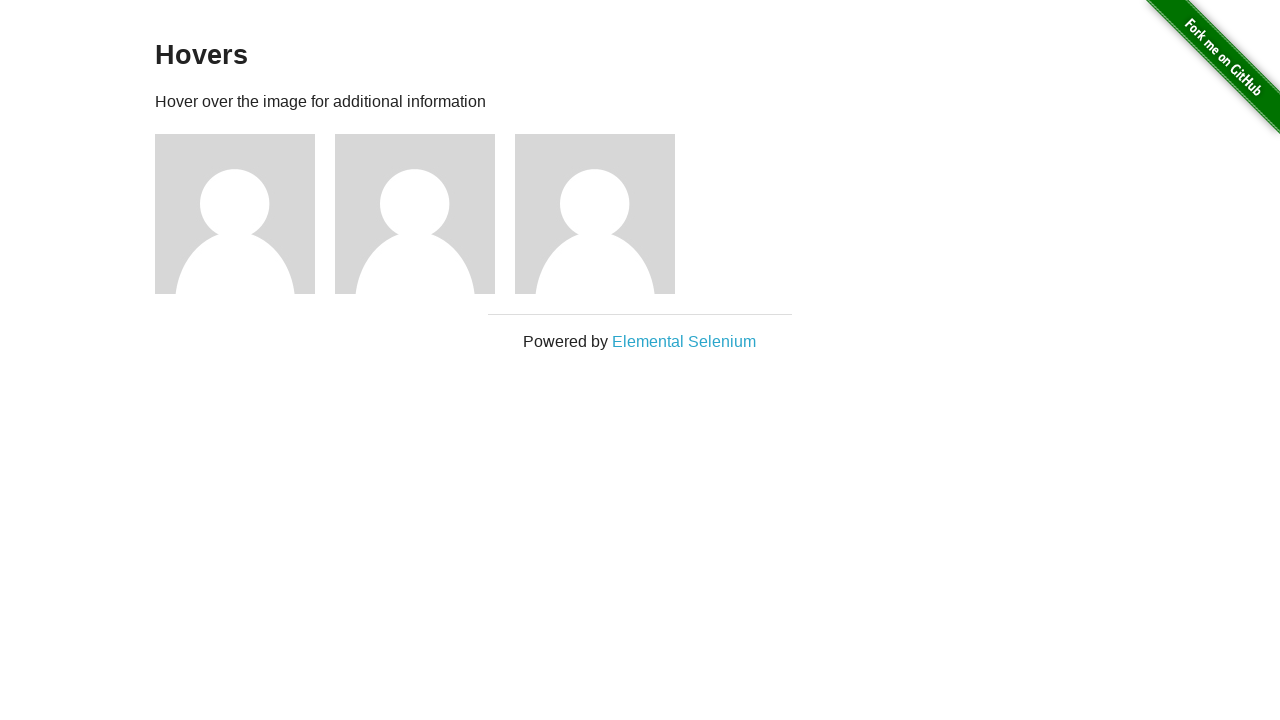

Navigated to hovers page
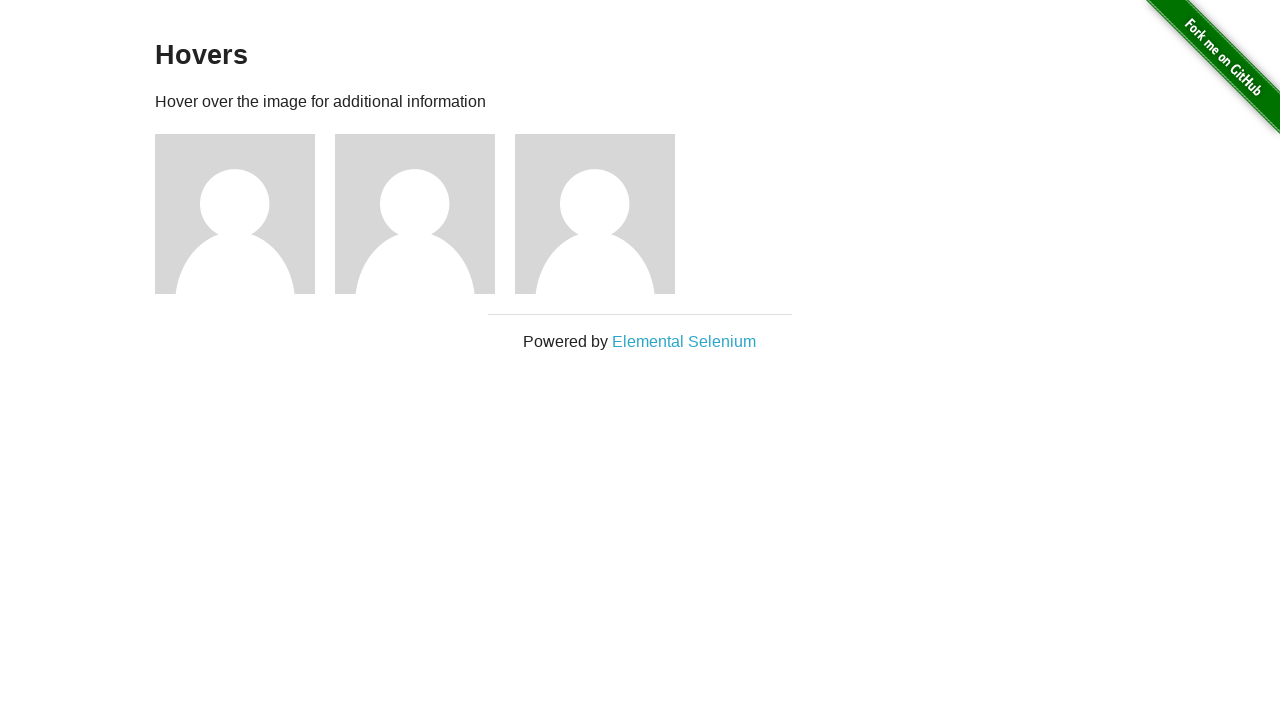

Located 3 user cards on the page
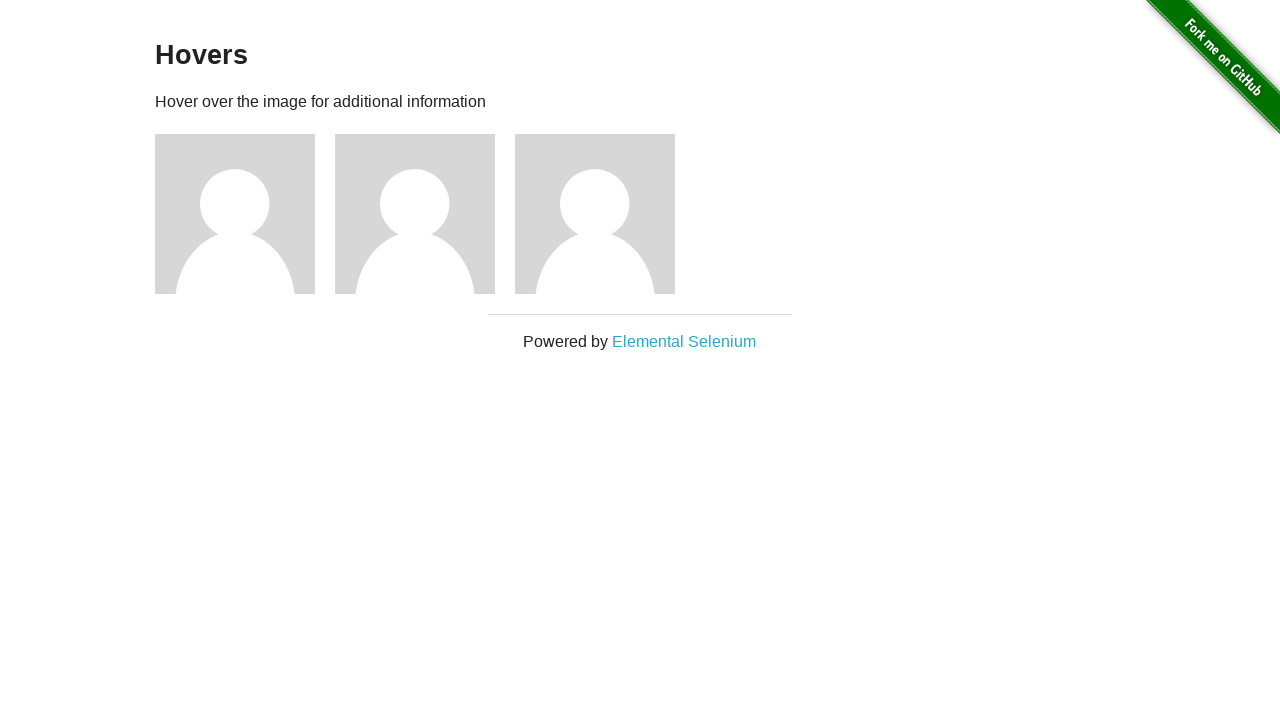

Selected user card 1
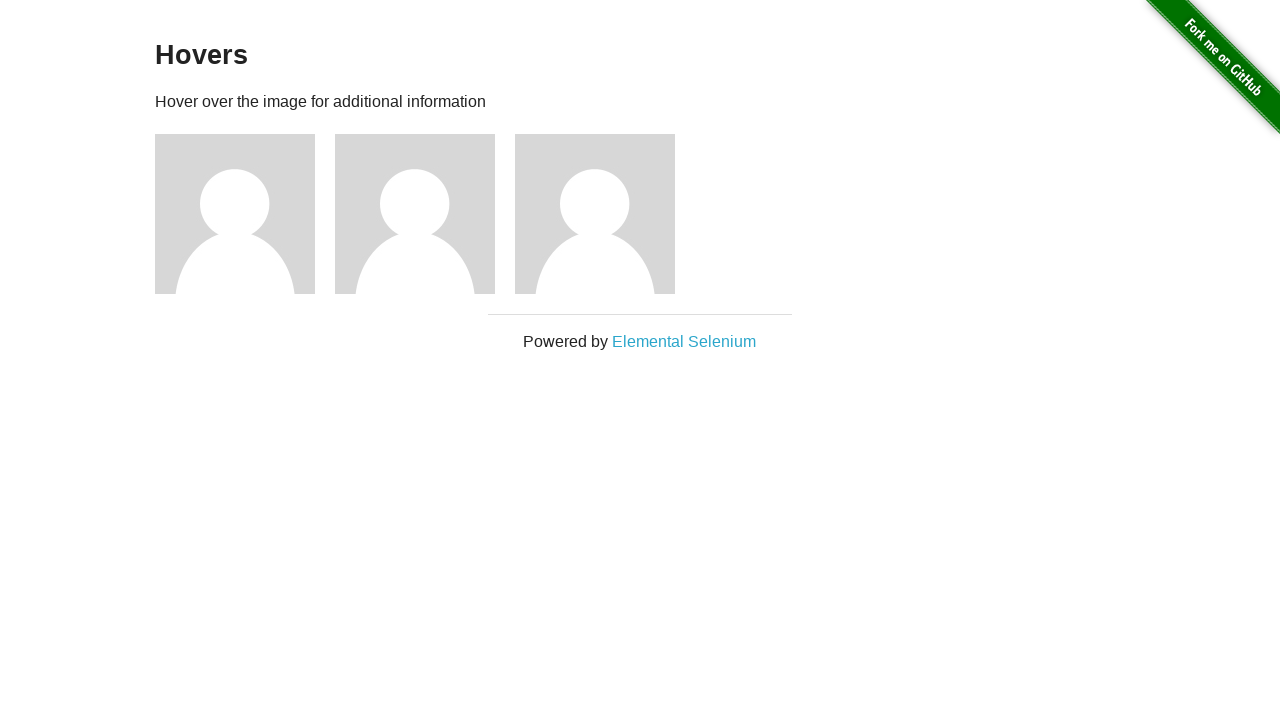

Hovered over user card 1 to reveal 'View profile' link at (245, 214) on .figure >> nth=0
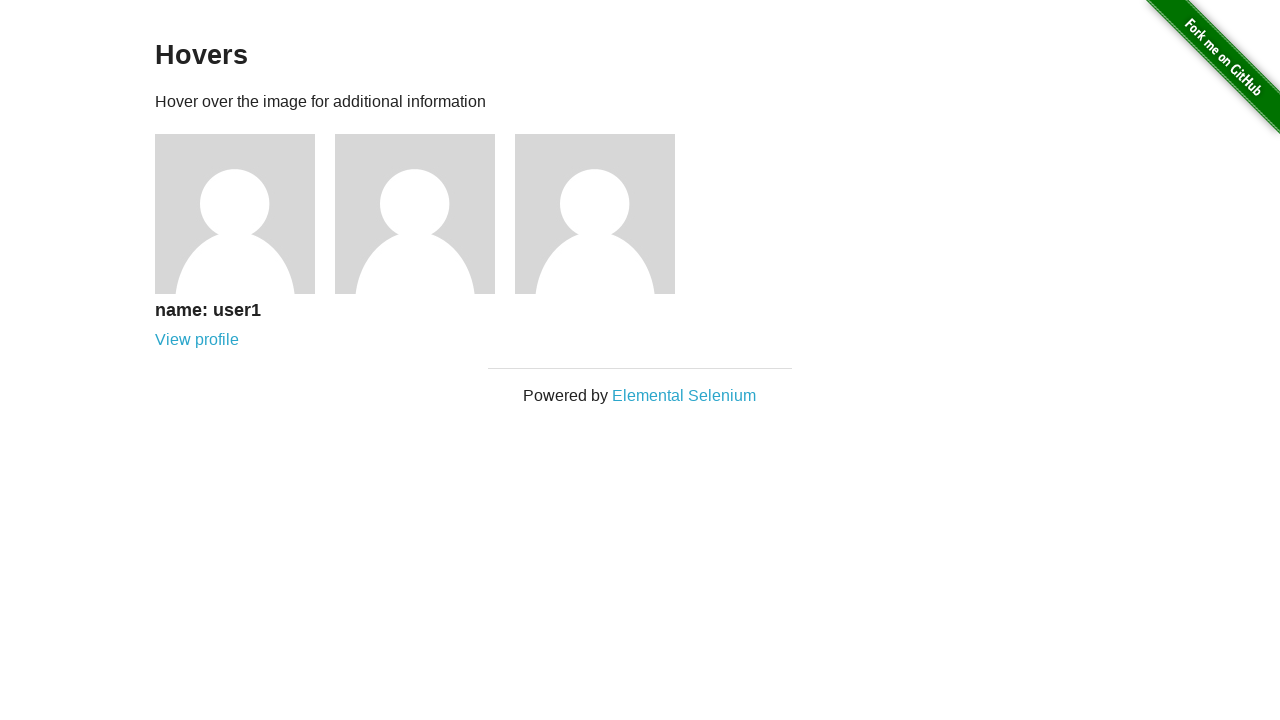

Clicked 'View profile' link on user card 1 at (197, 340) on .figure >> nth=0 >> a:has-text('View profile')
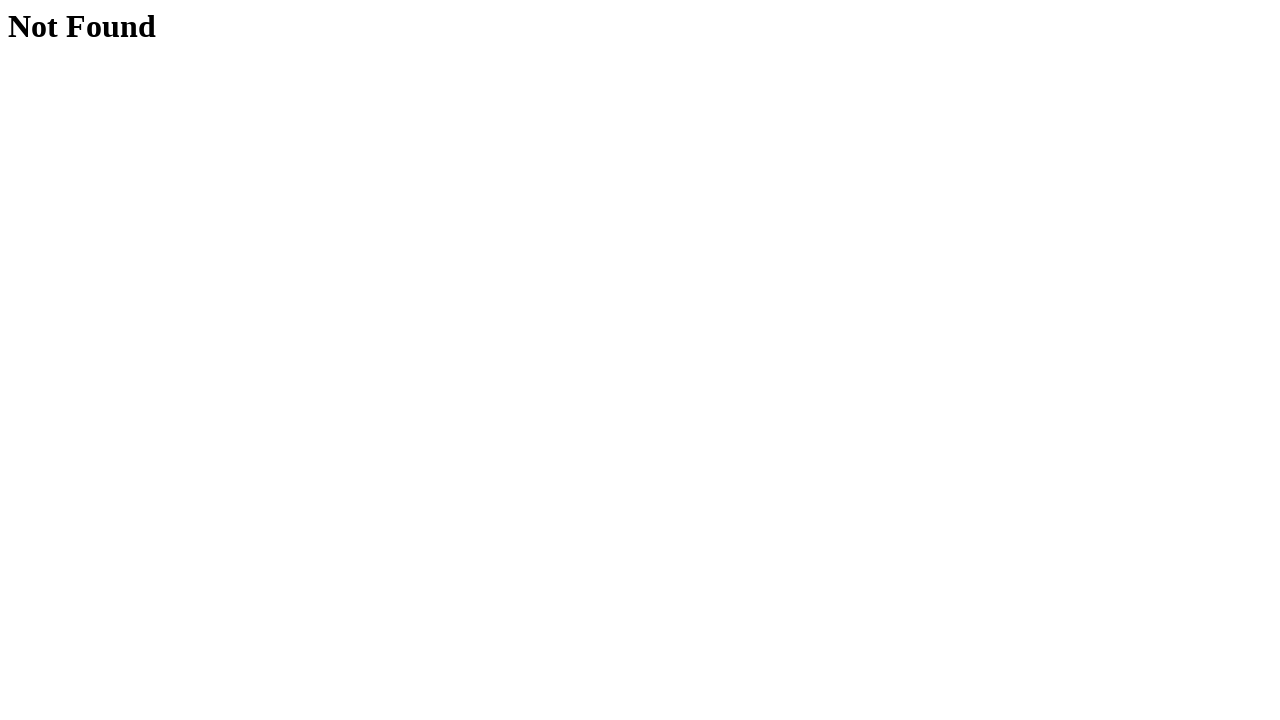

Profile page for user card 1 loaded
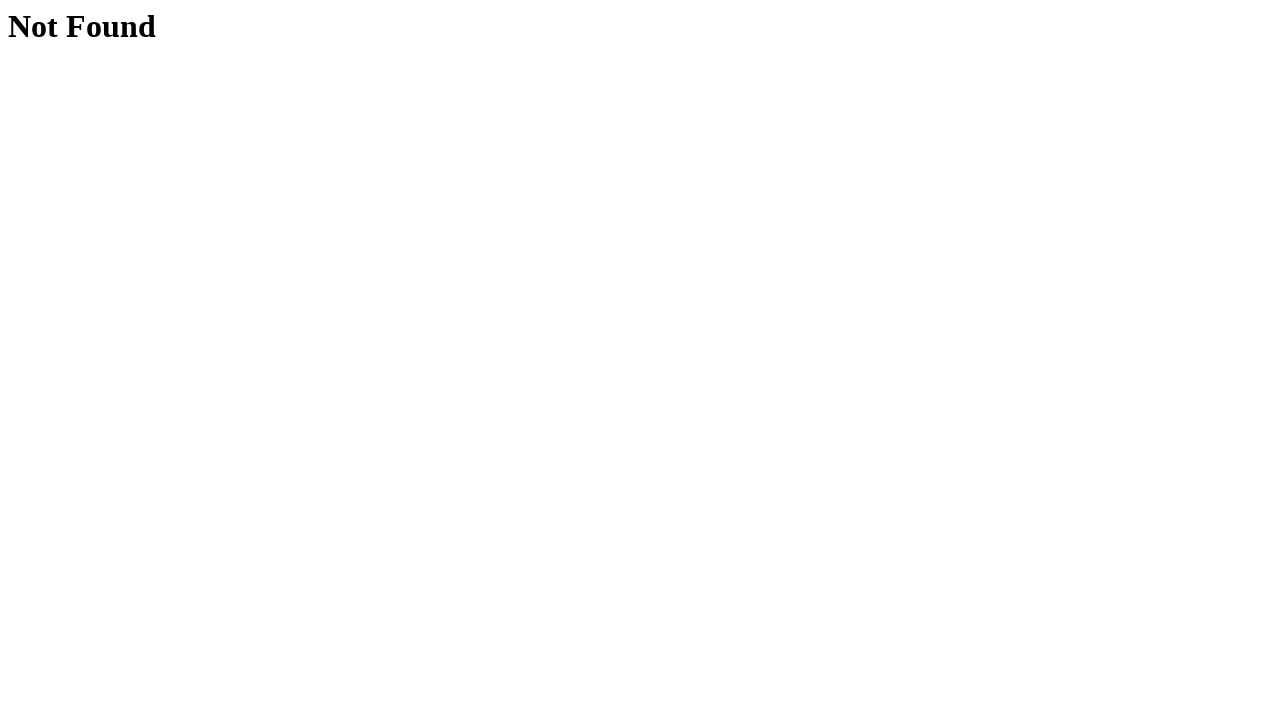

Navigated back to hovers page from user card 1 profile
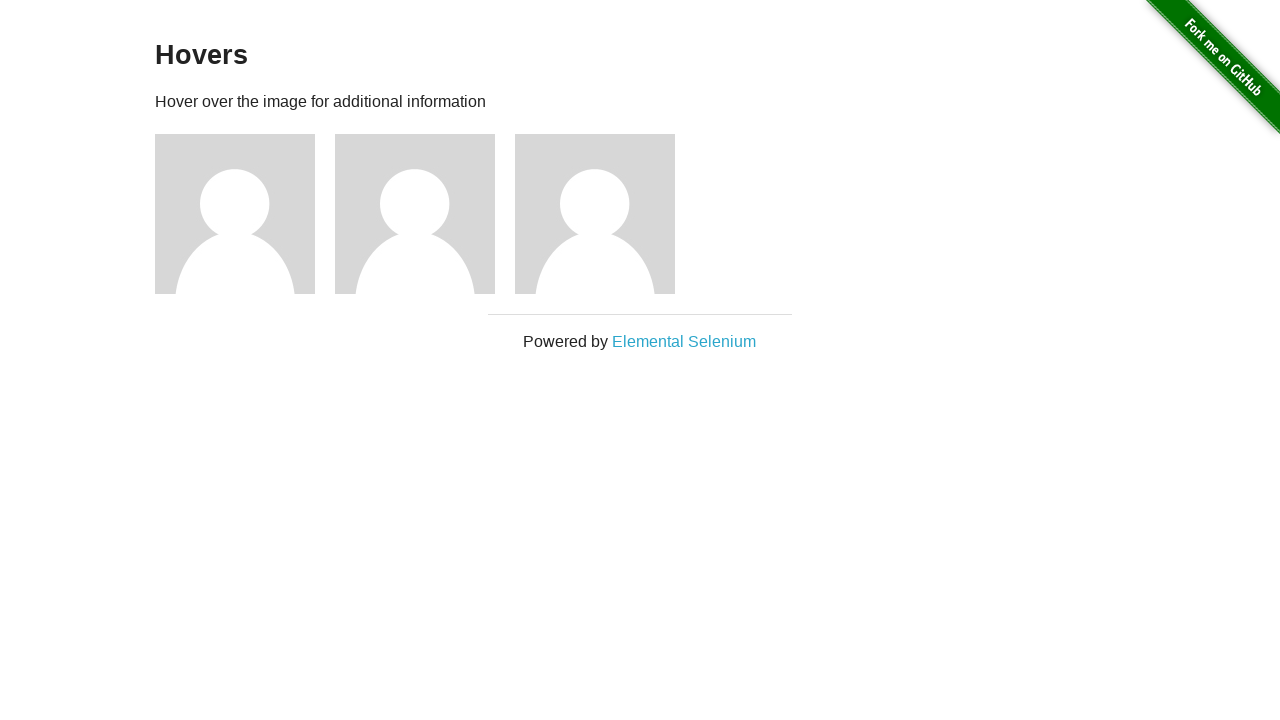

Hovers page reloaded after navigating back
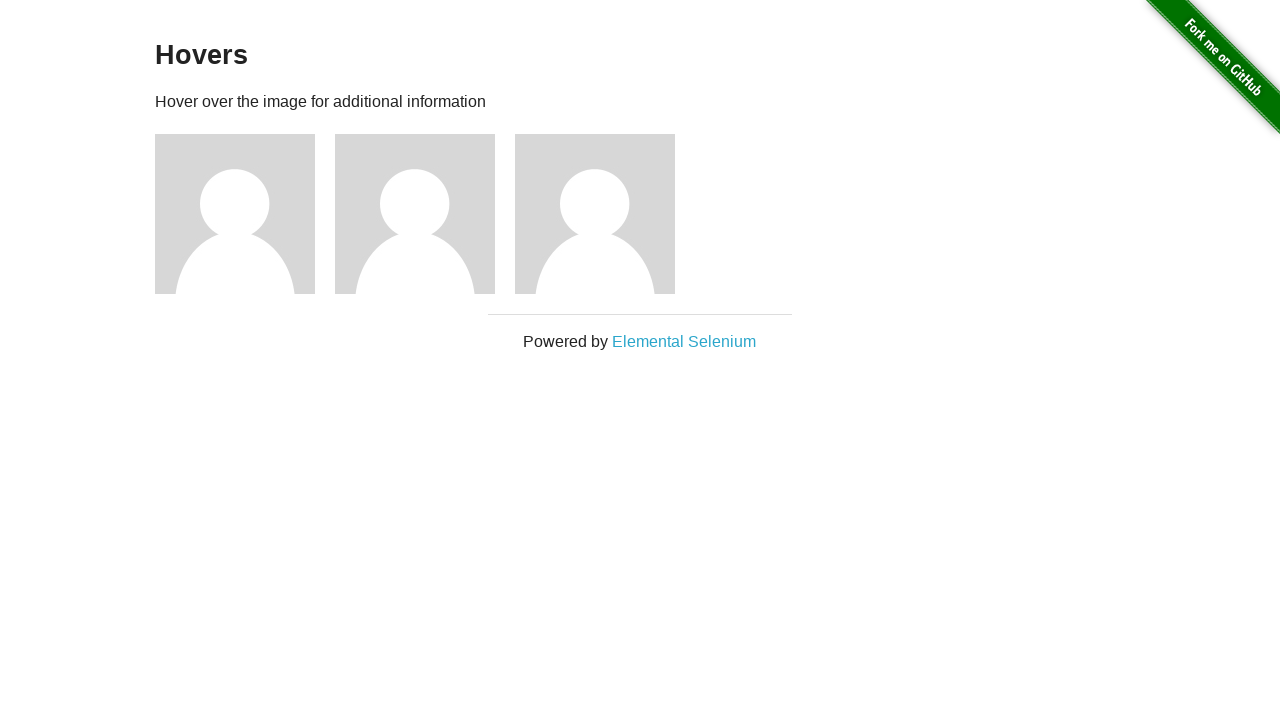

Selected user card 2
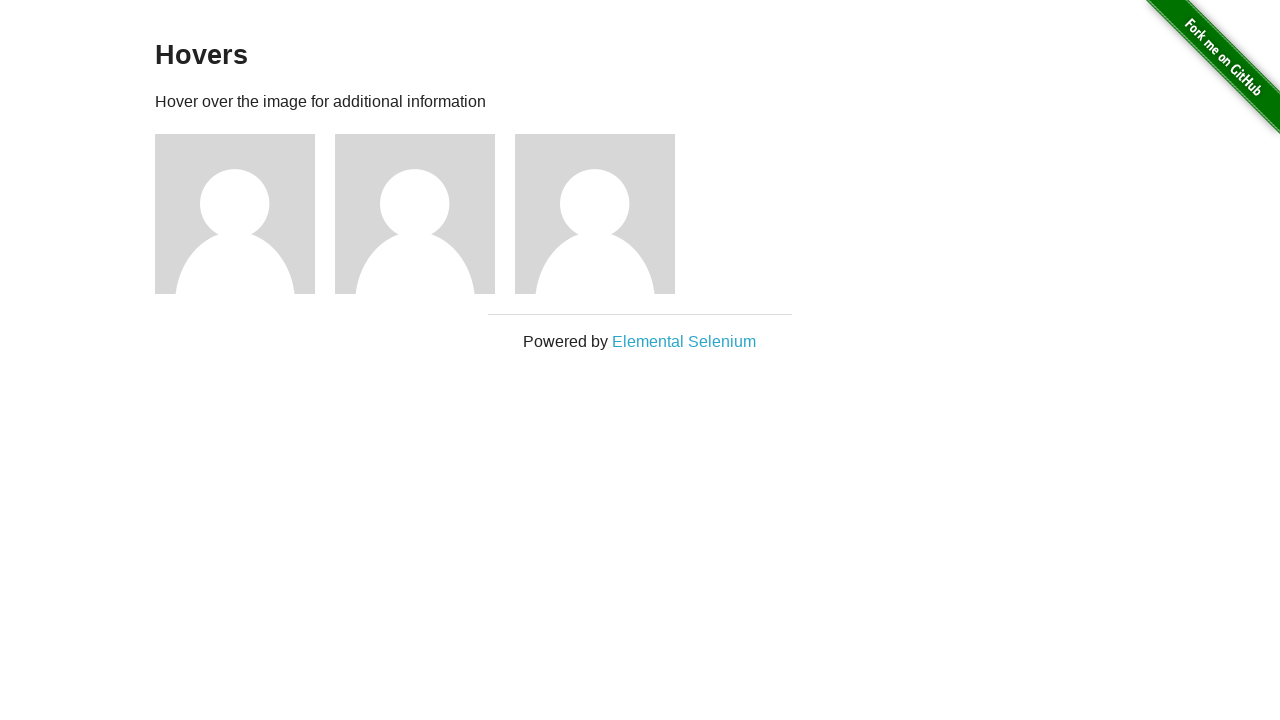

Hovered over user card 2 to reveal 'View profile' link at (425, 214) on .figure >> nth=1
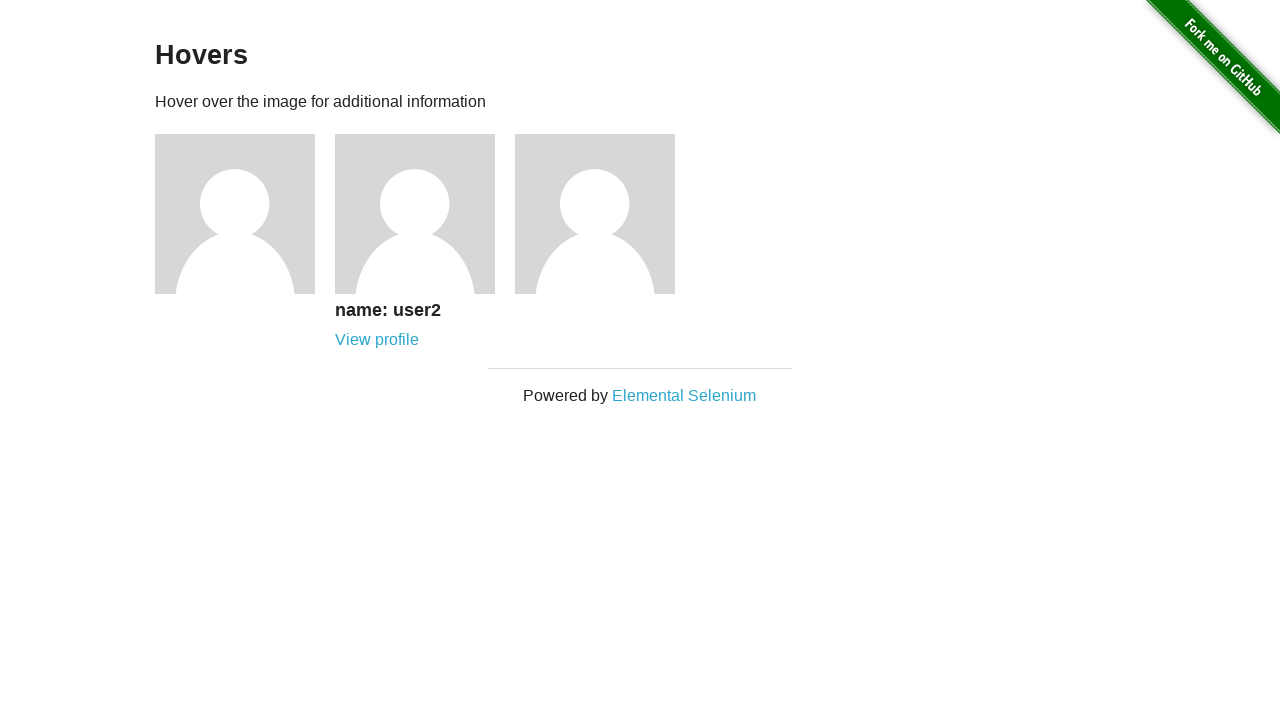

Clicked 'View profile' link on user card 2 at (377, 340) on .figure >> nth=1 >> a:has-text('View profile')
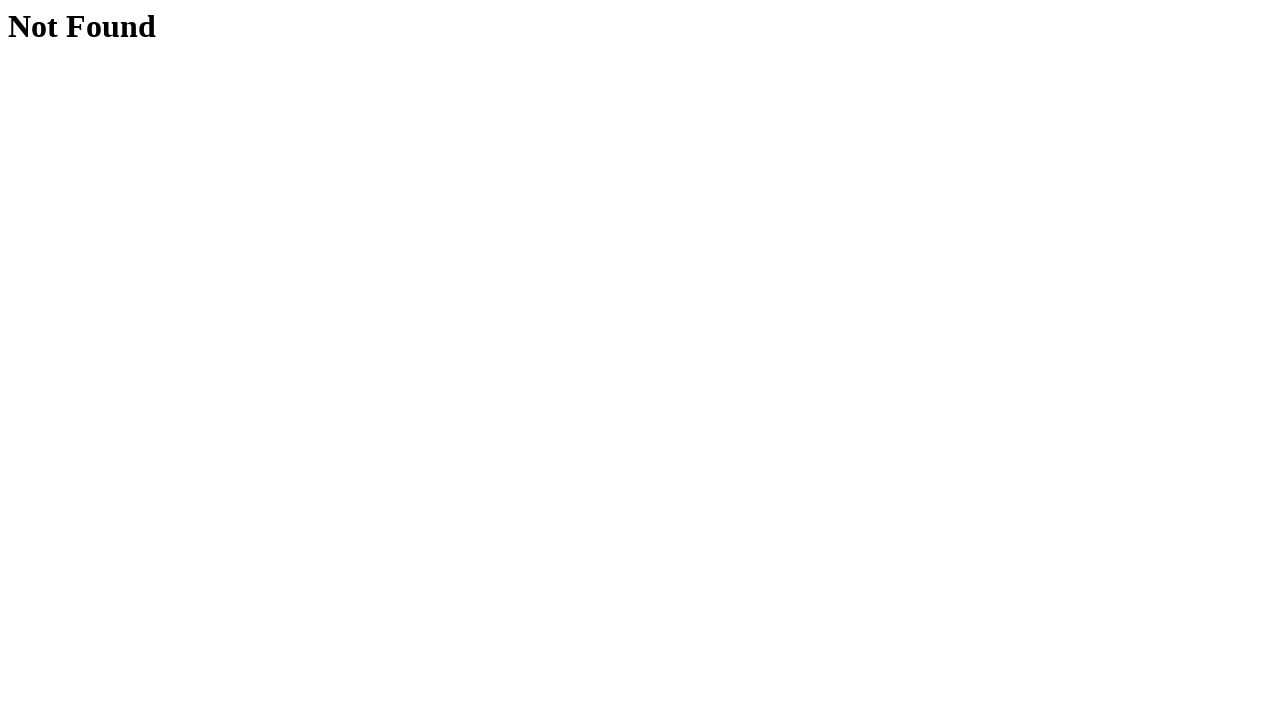

Profile page for user card 2 loaded
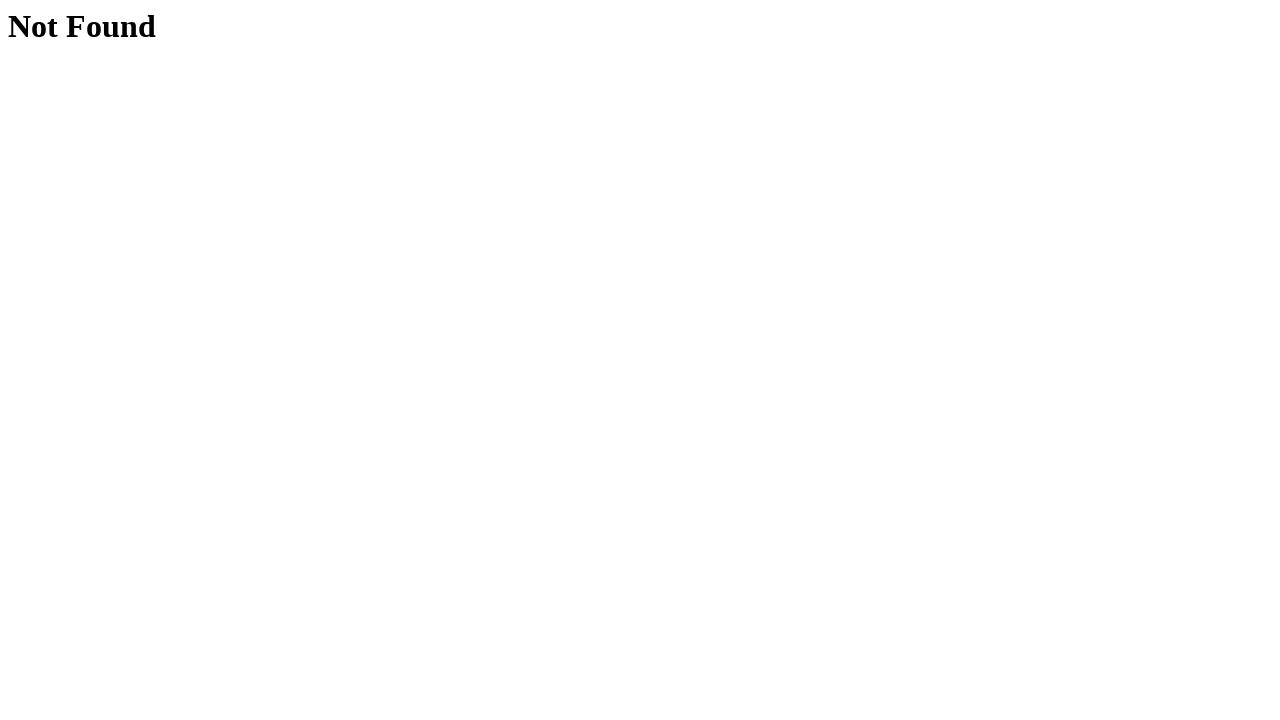

Navigated back to hovers page from user card 2 profile
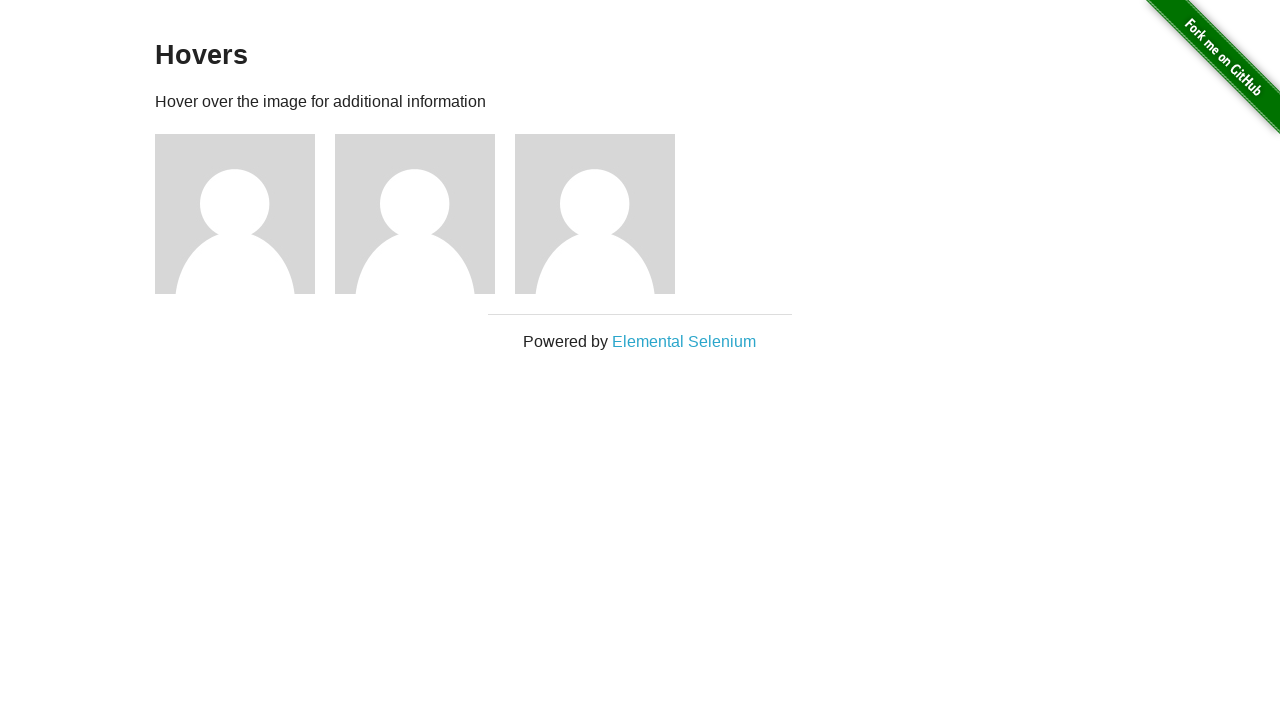

Hovers page reloaded after navigating back
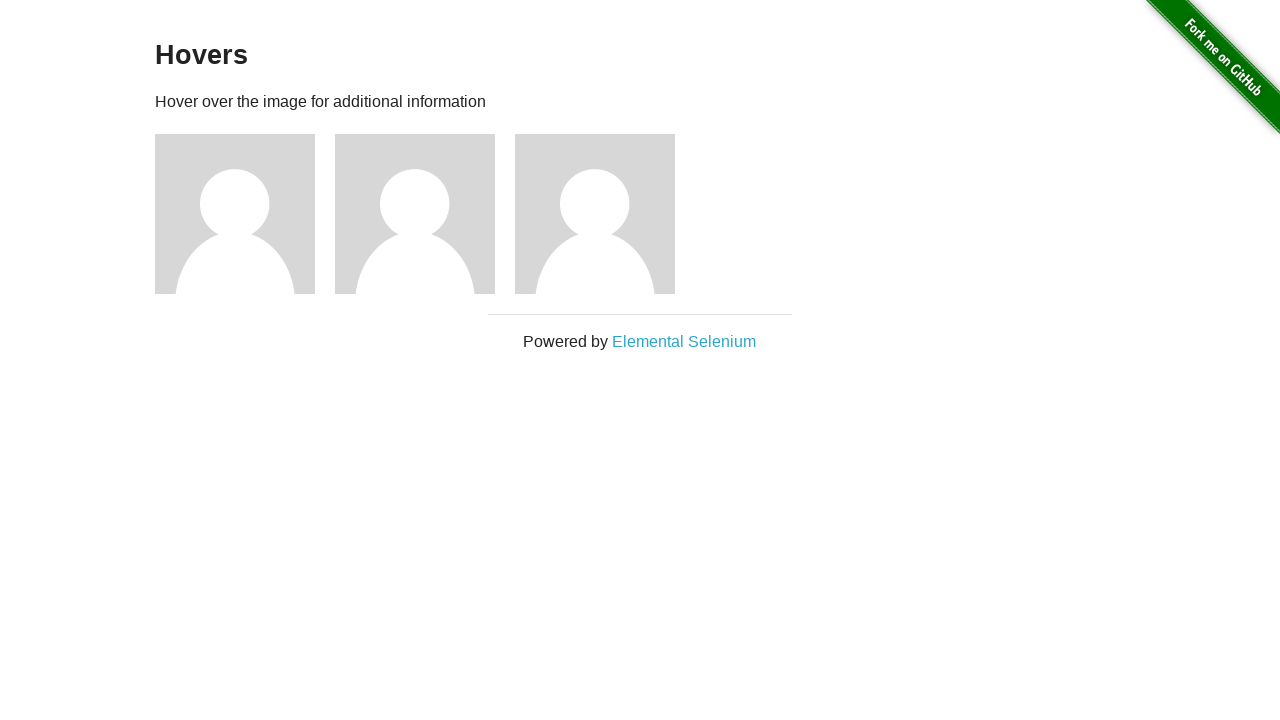

Selected user card 3
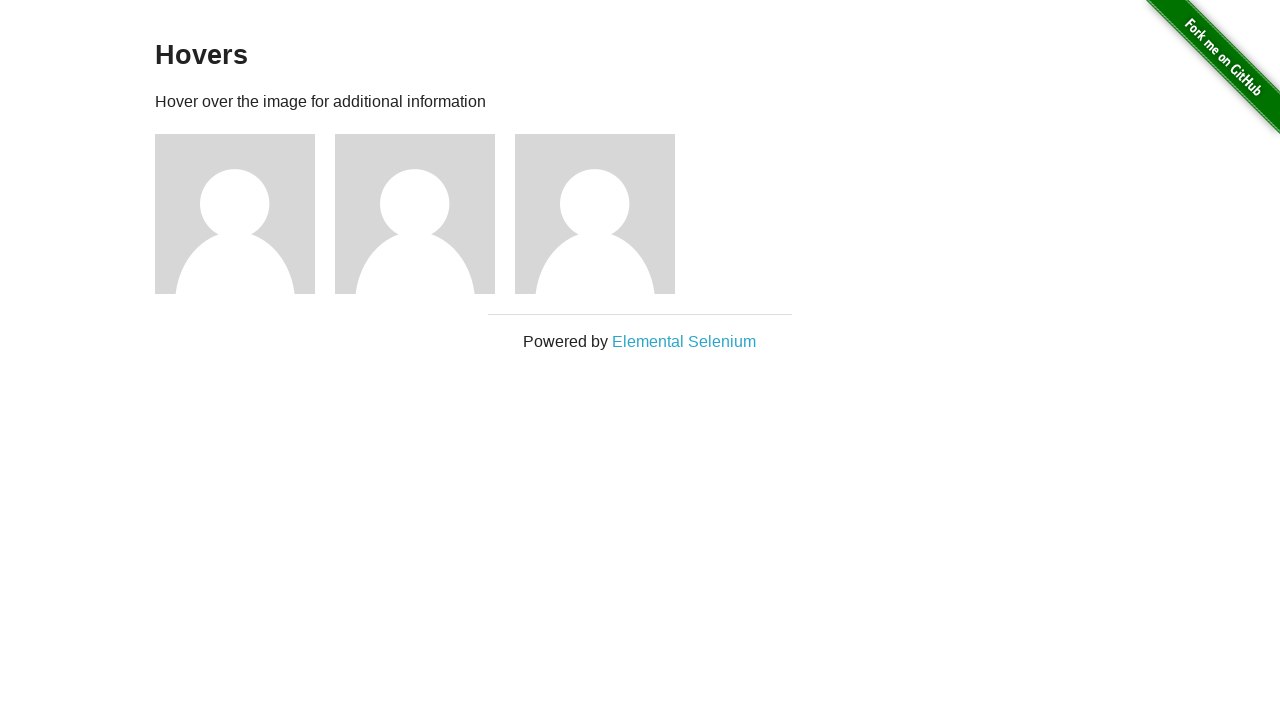

Hovered over user card 3 to reveal 'View profile' link at (605, 214) on .figure >> nth=2
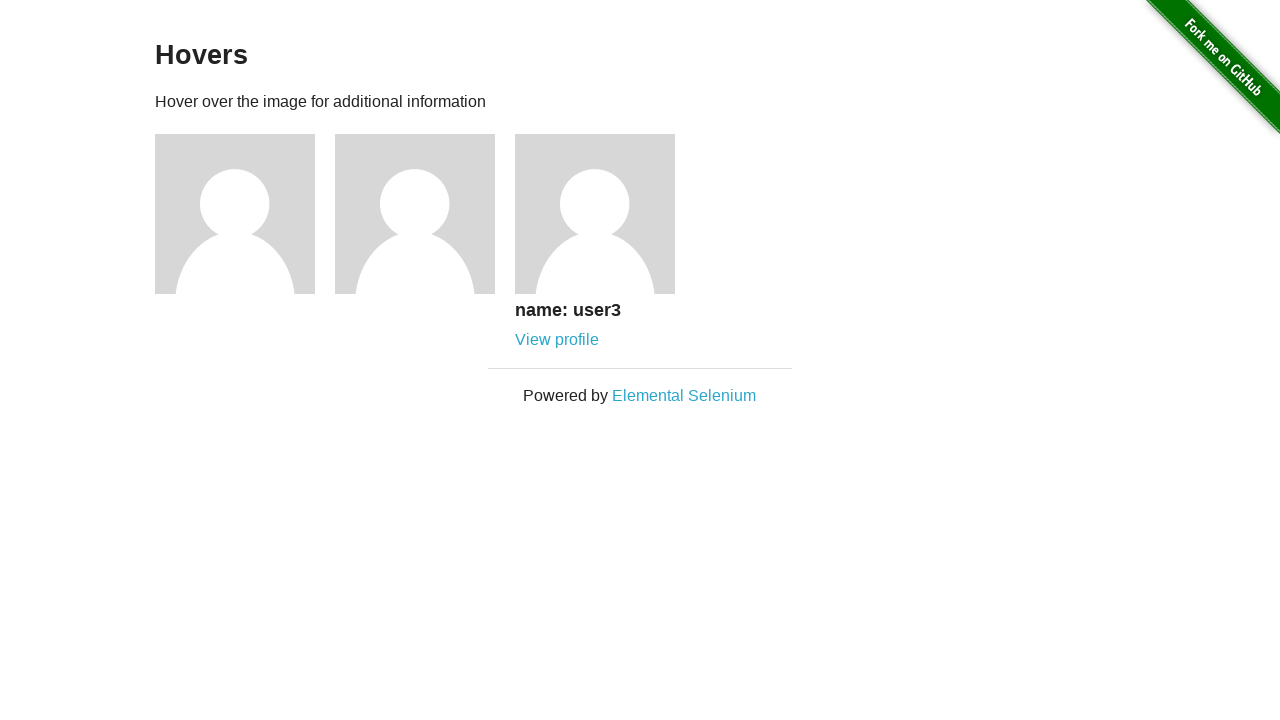

Clicked 'View profile' link on user card 3 at (557, 340) on .figure >> nth=2 >> a:has-text('View profile')
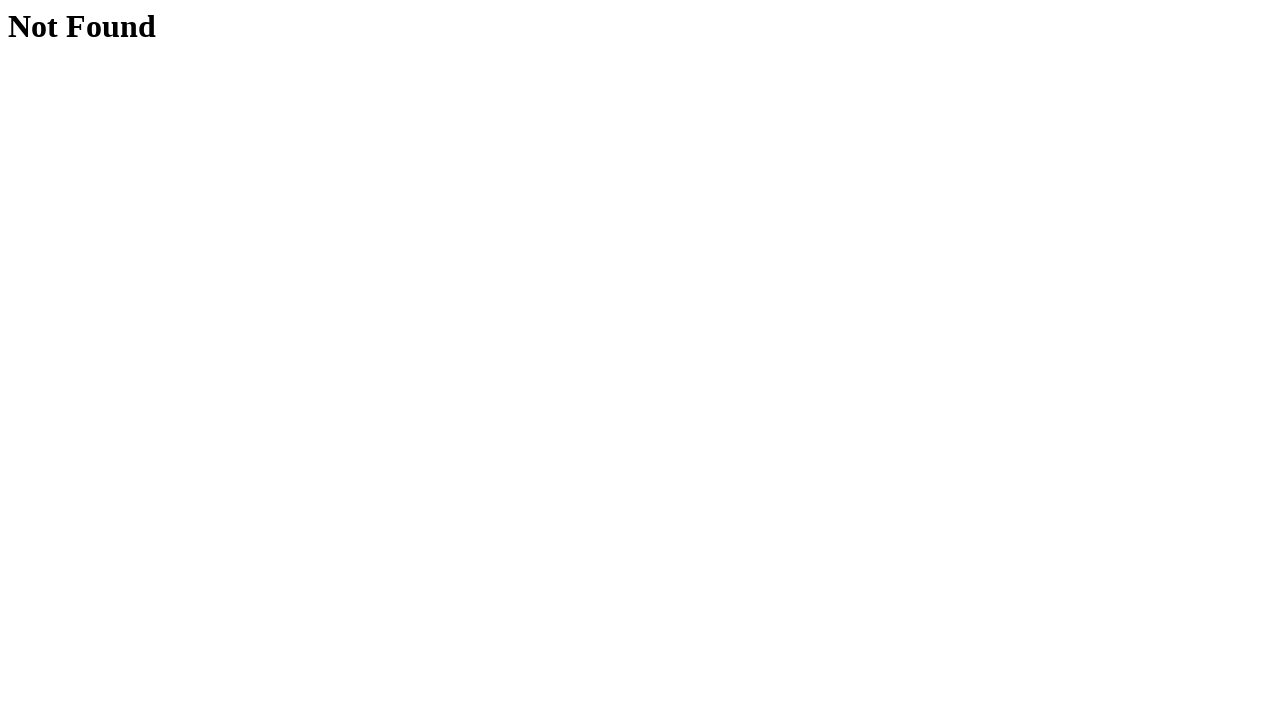

Profile page for user card 3 loaded
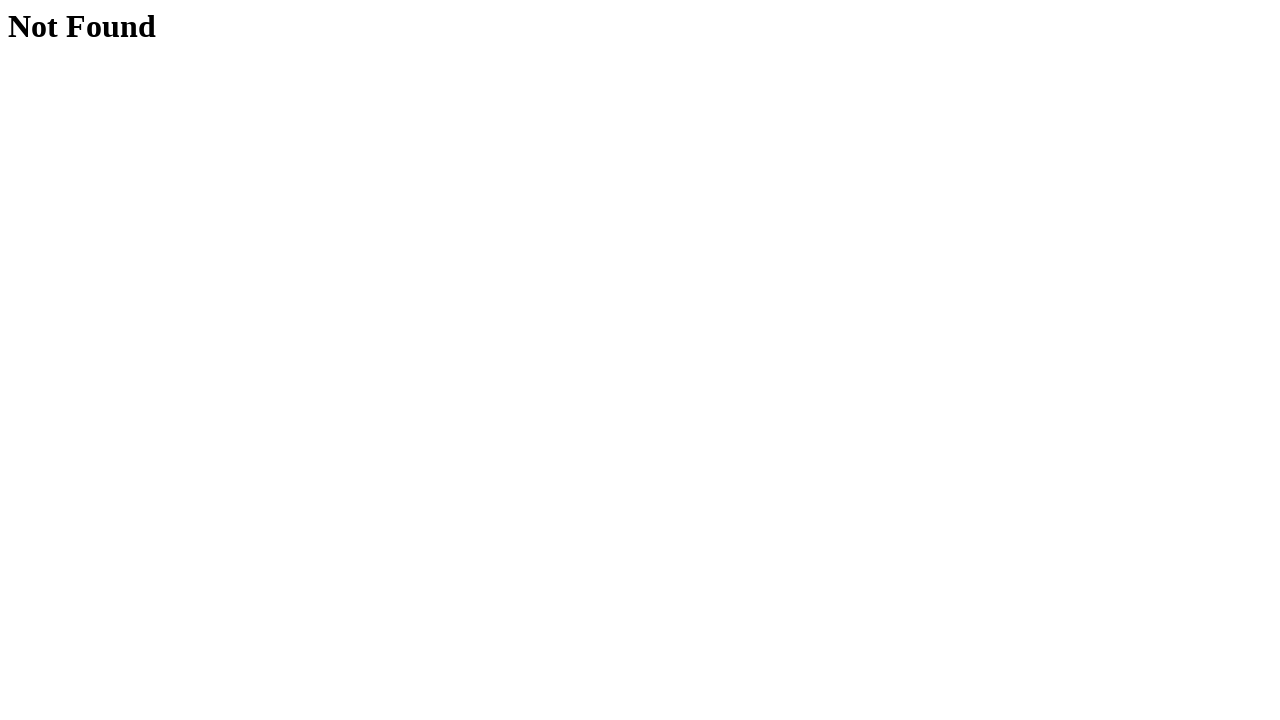

Navigated back to hovers page from user card 3 profile
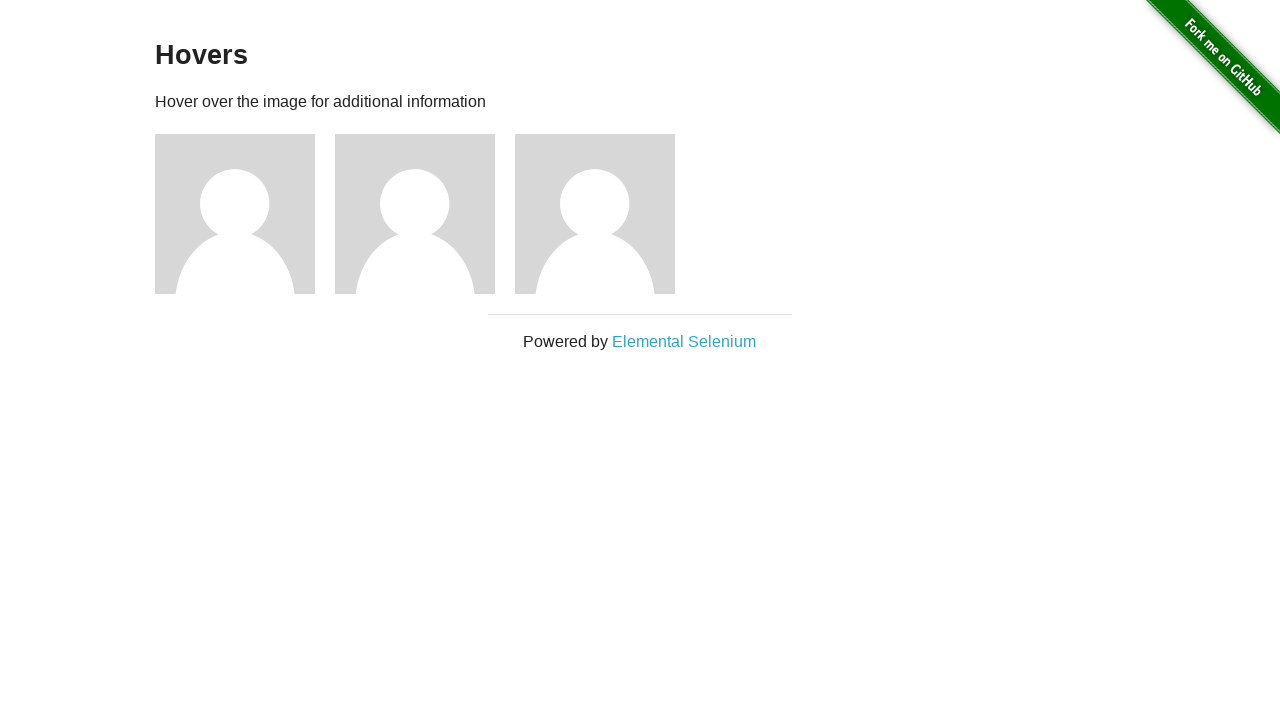

Hovers page reloaded after navigating back
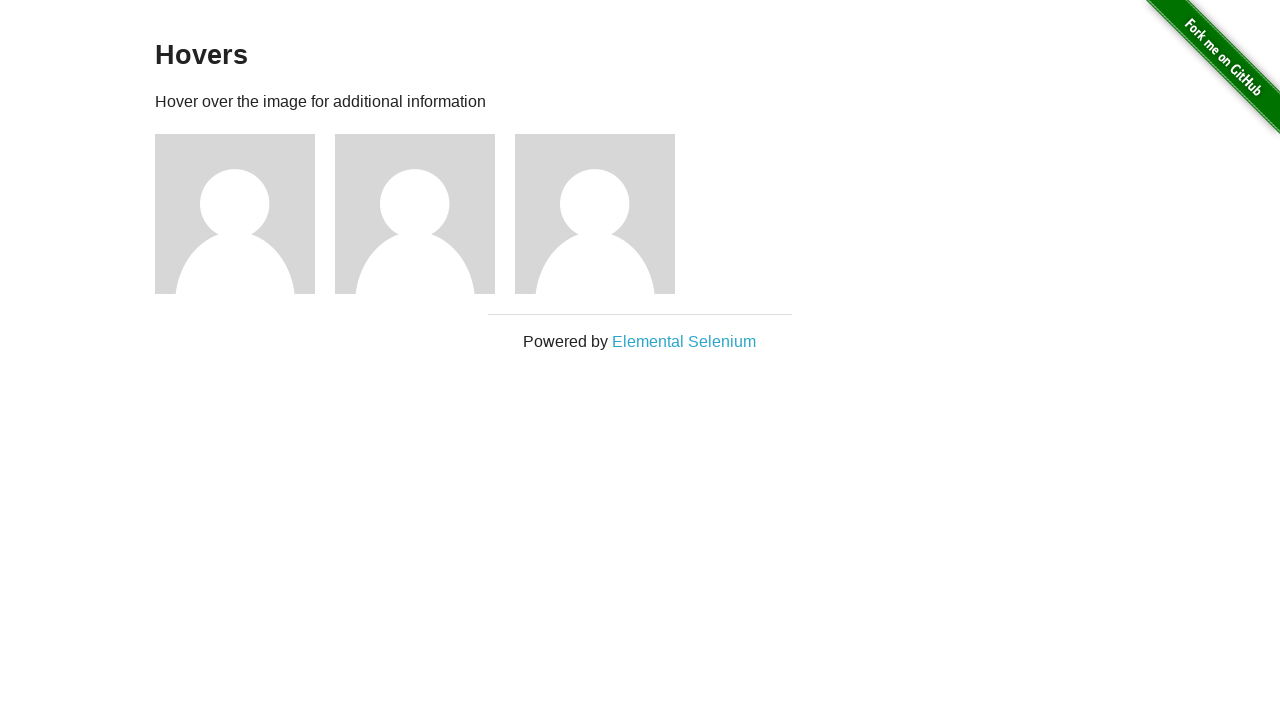

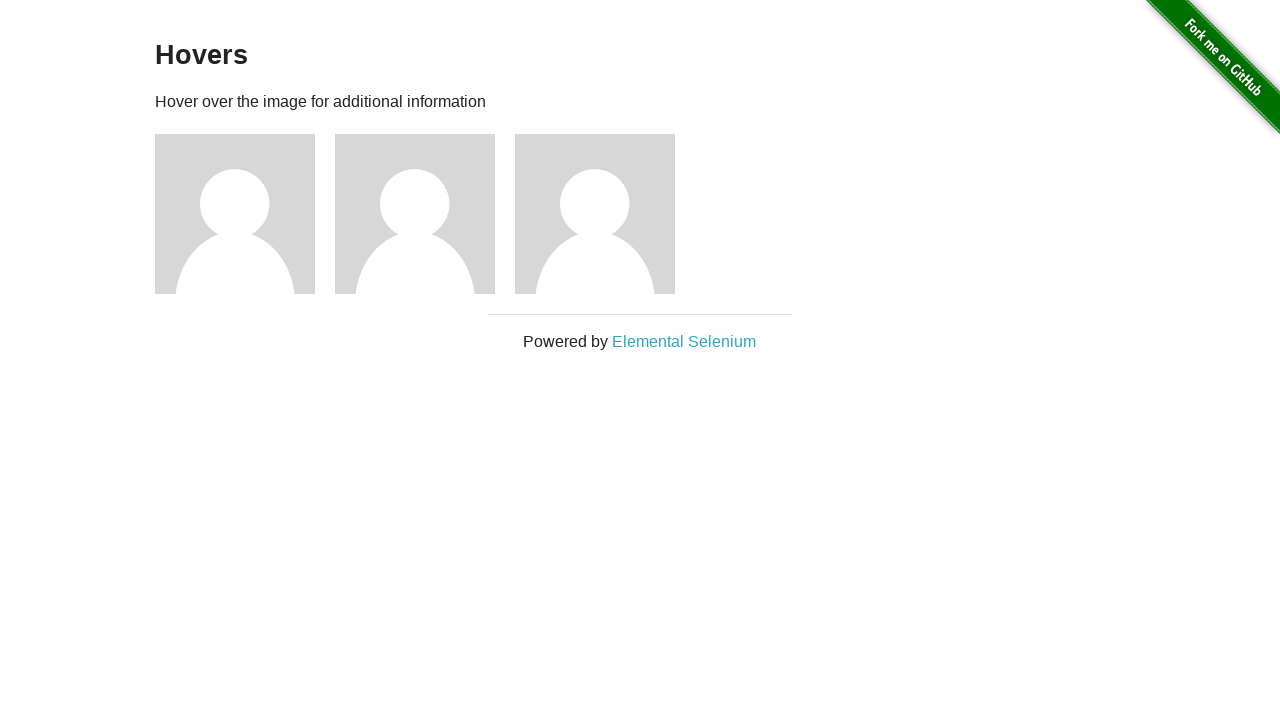